Tests drag and drop functionality by swapping elements multiple times, then tests horizontal slider by adjusting its value using keyboard arrows

Starting URL: https://the-internet.herokuapp.com

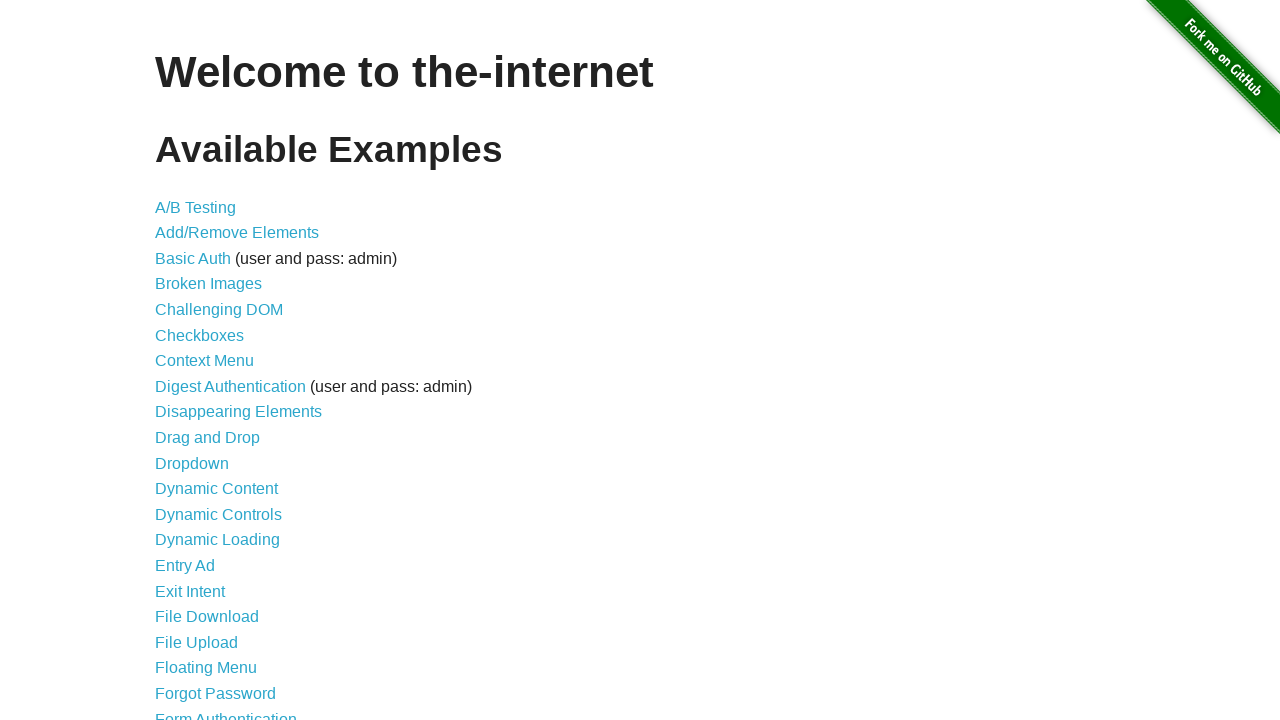

Clicked on Drag and Drop link at (208, 438) on xpath=//a[text()='Drag and Drop']
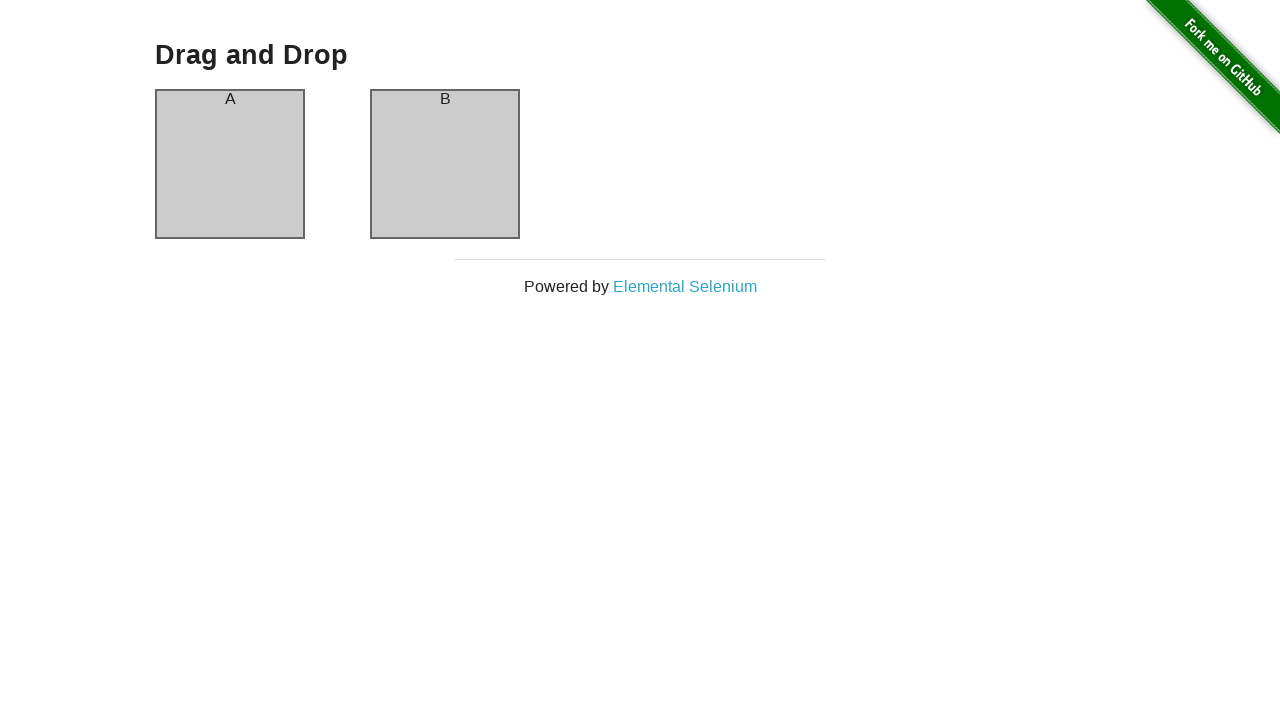

Drag and drop page loaded with column-a element visible
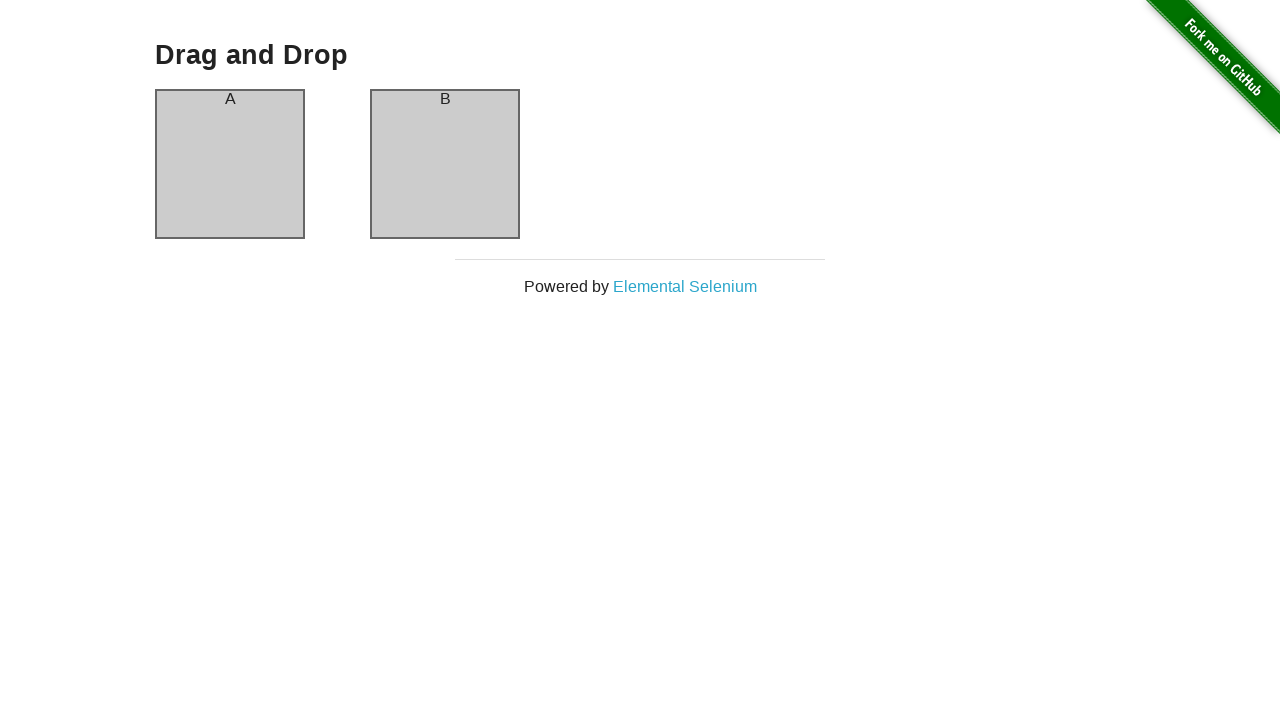

Located draggable elements column-a and column-b
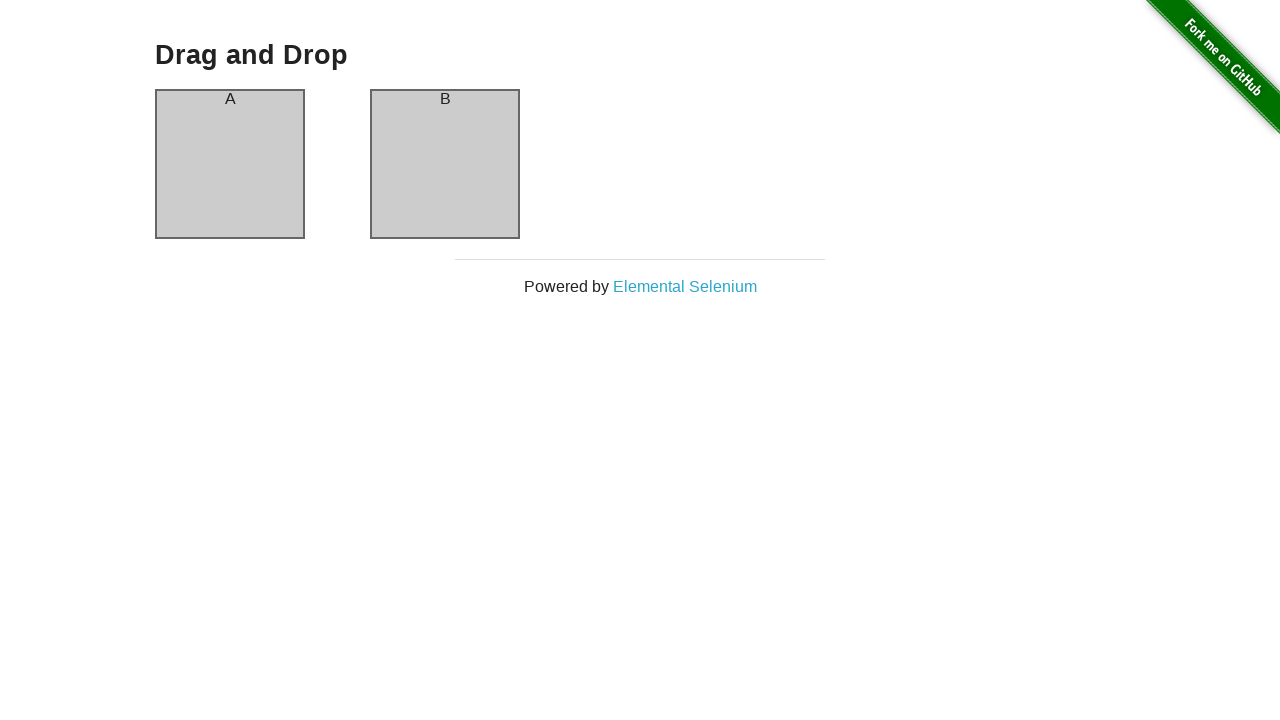

Dragged column-a to column-b (iteration 1) at (445, 164)
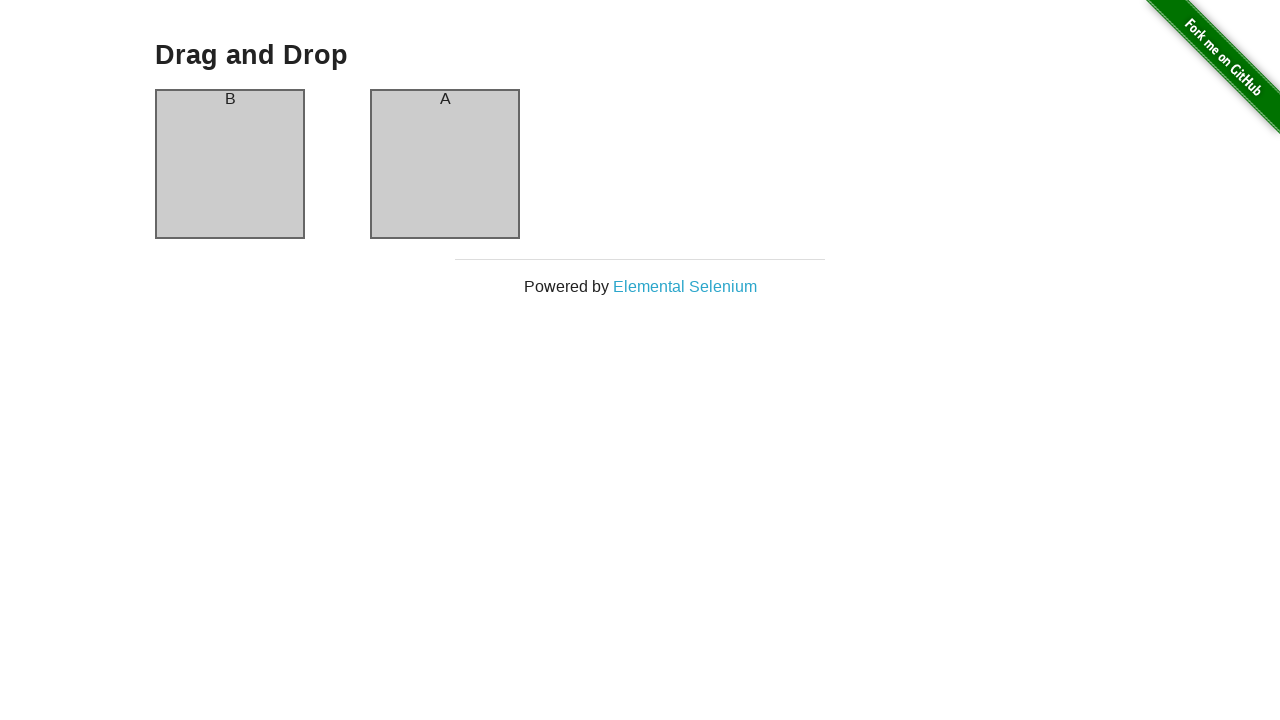

Waited 1000ms after dragging A to B
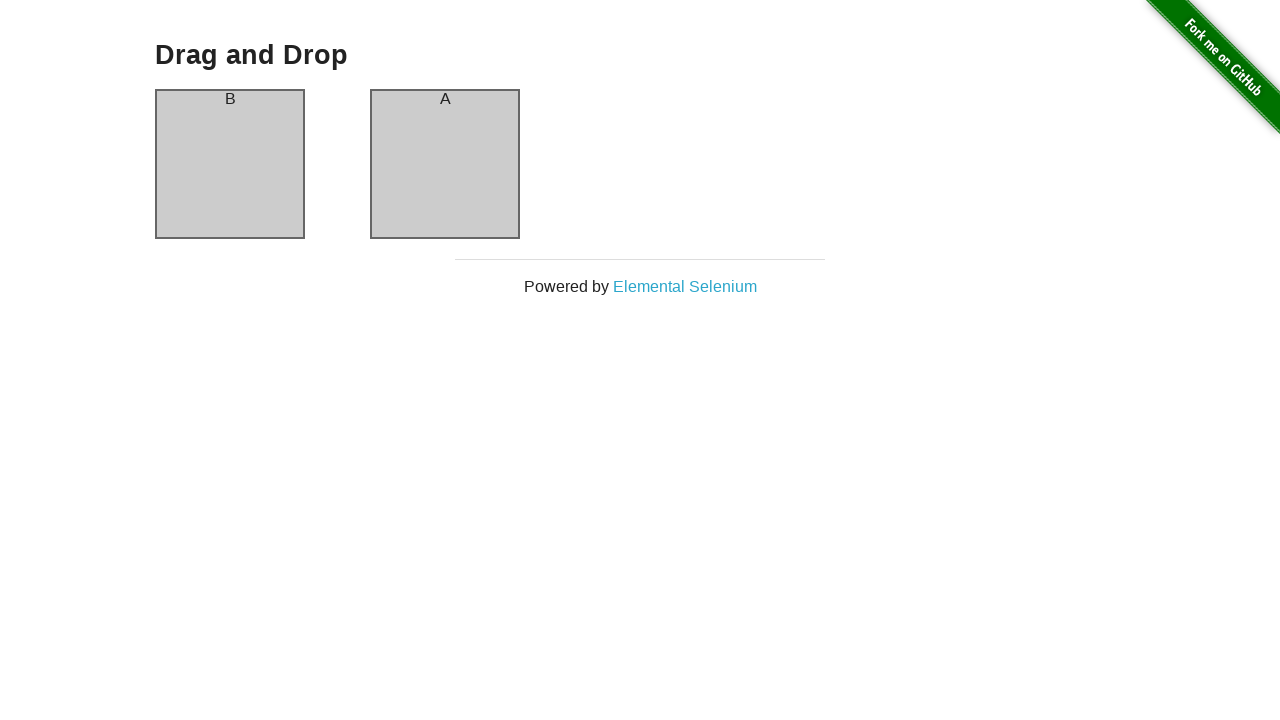

Dragged column-b to column-a (iteration 1) at (230, 164)
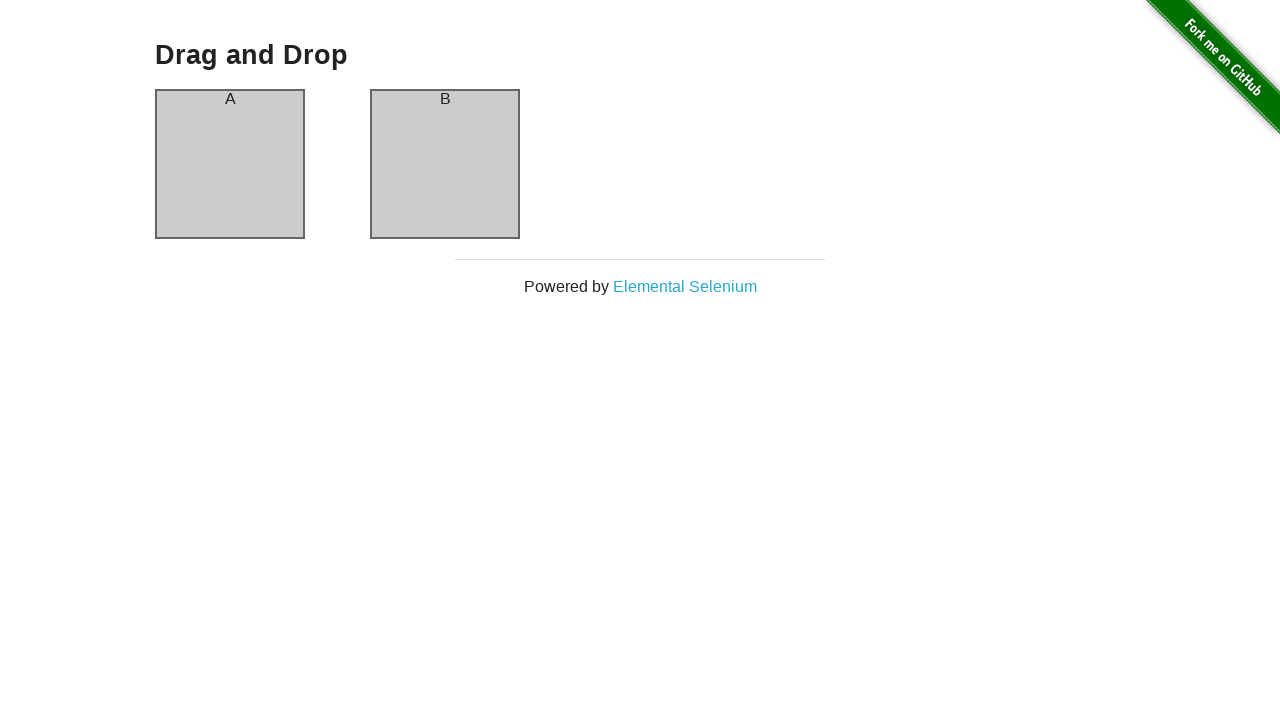

Waited 1000ms after dragging B to A
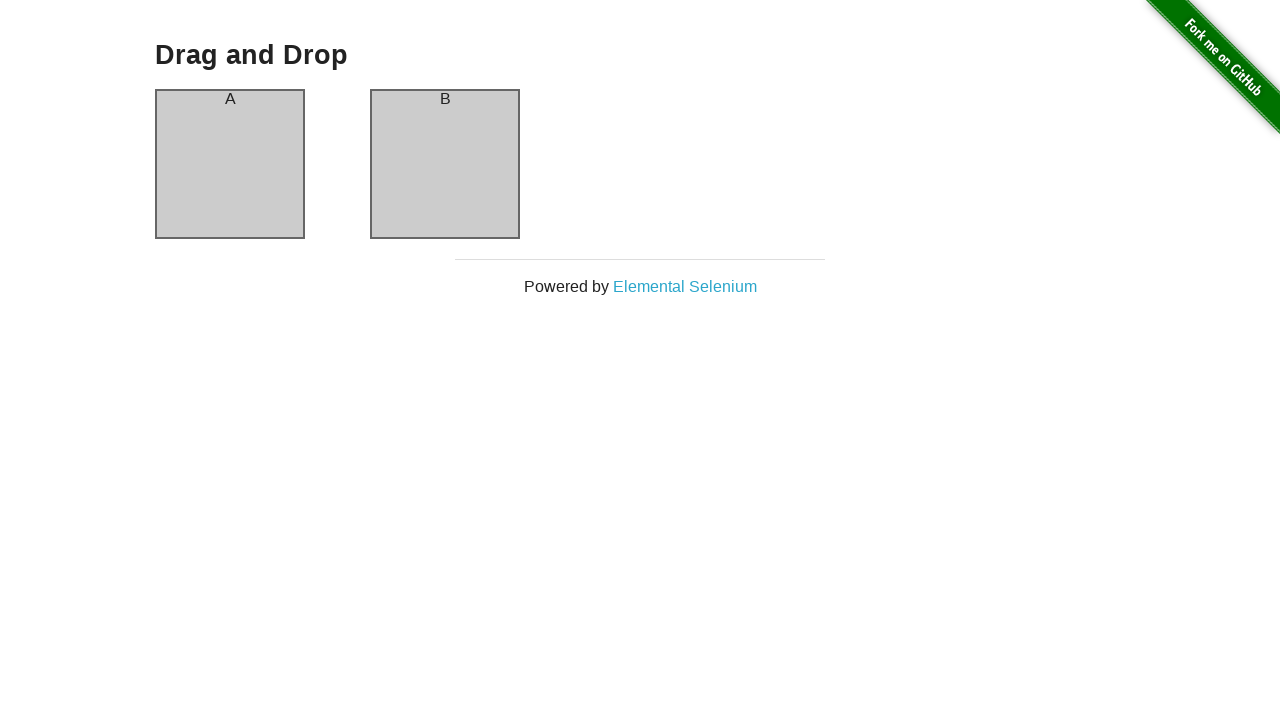

Dragged column-a to column-b (iteration 2) at (445, 164)
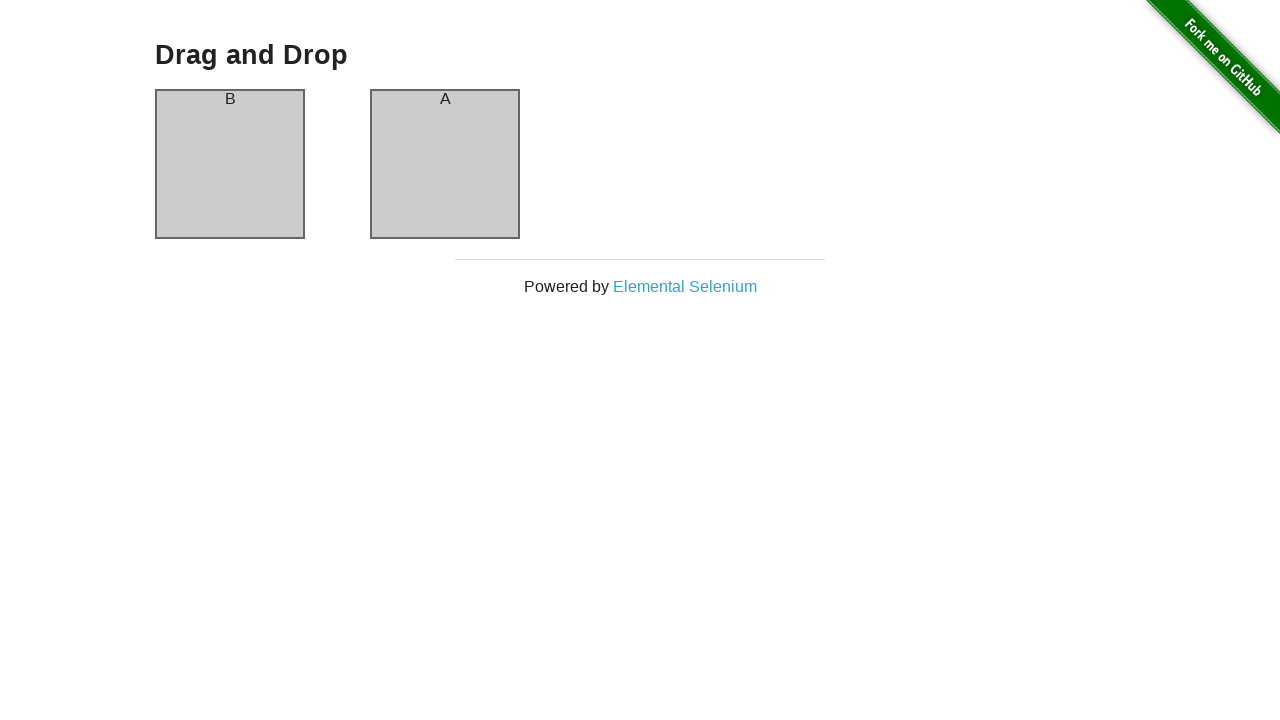

Waited 1000ms after dragging A to B
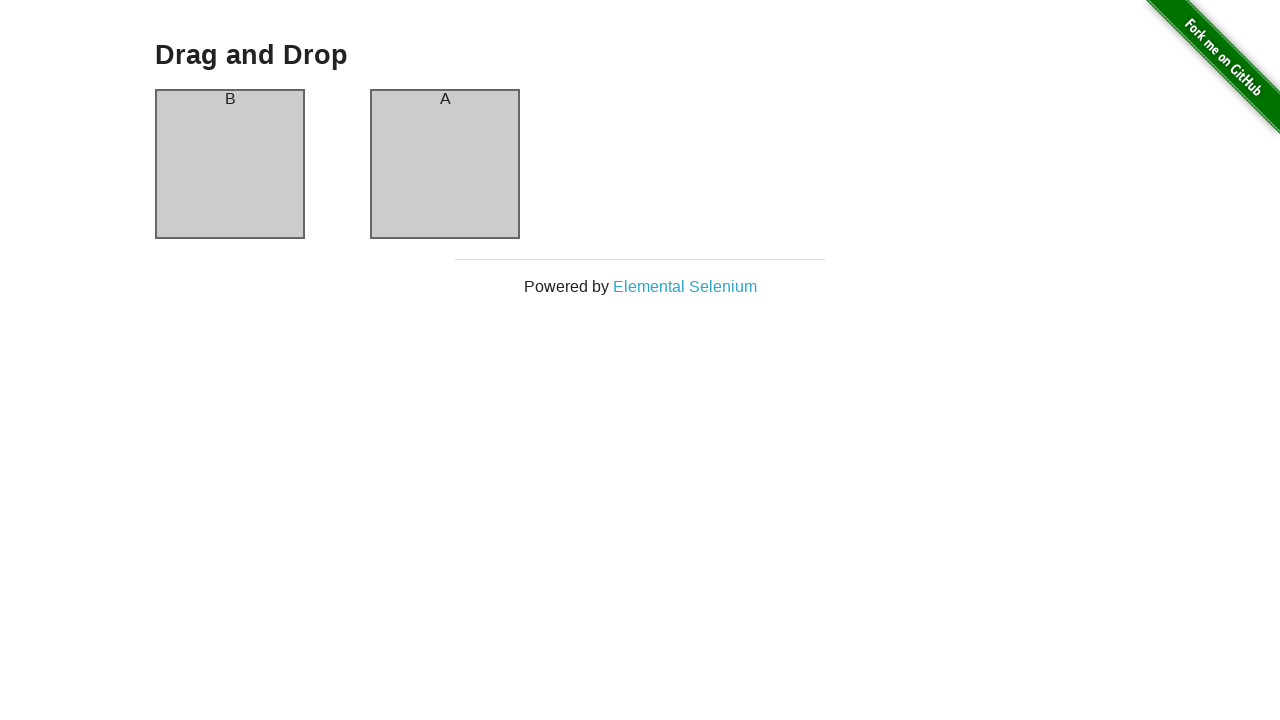

Dragged column-b to column-a (iteration 2) at (230, 164)
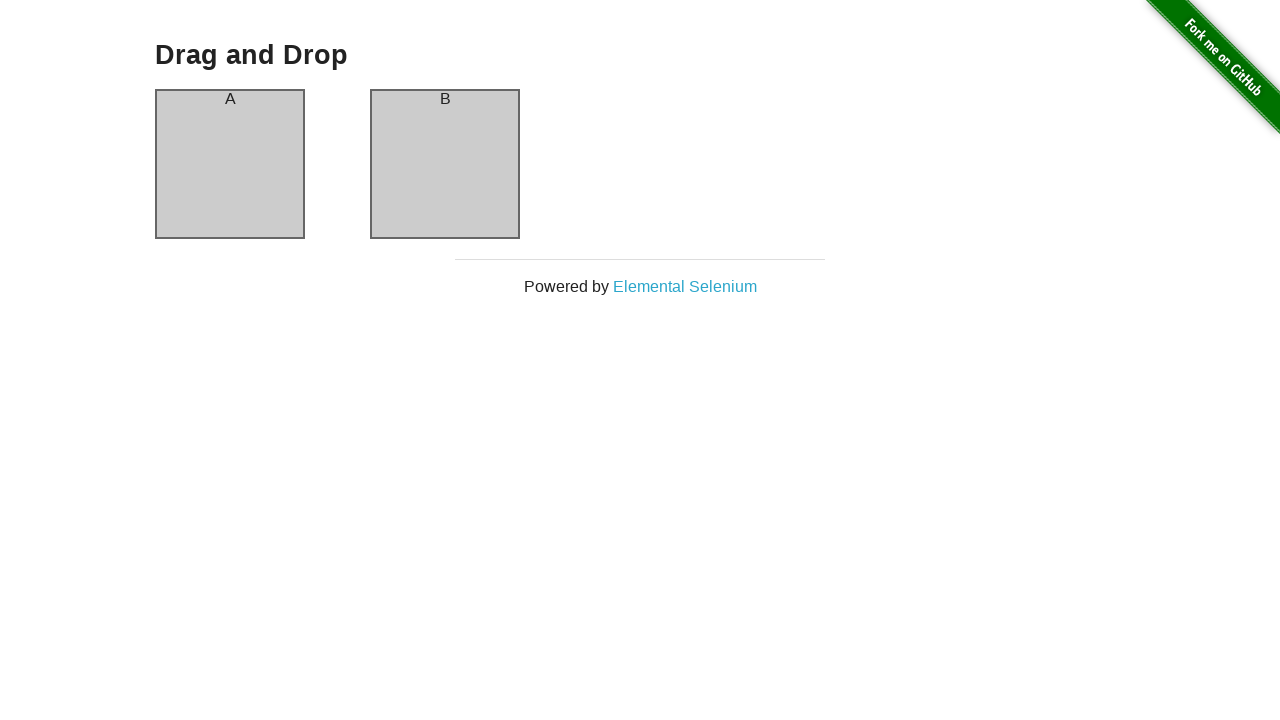

Waited 1000ms after dragging B to A
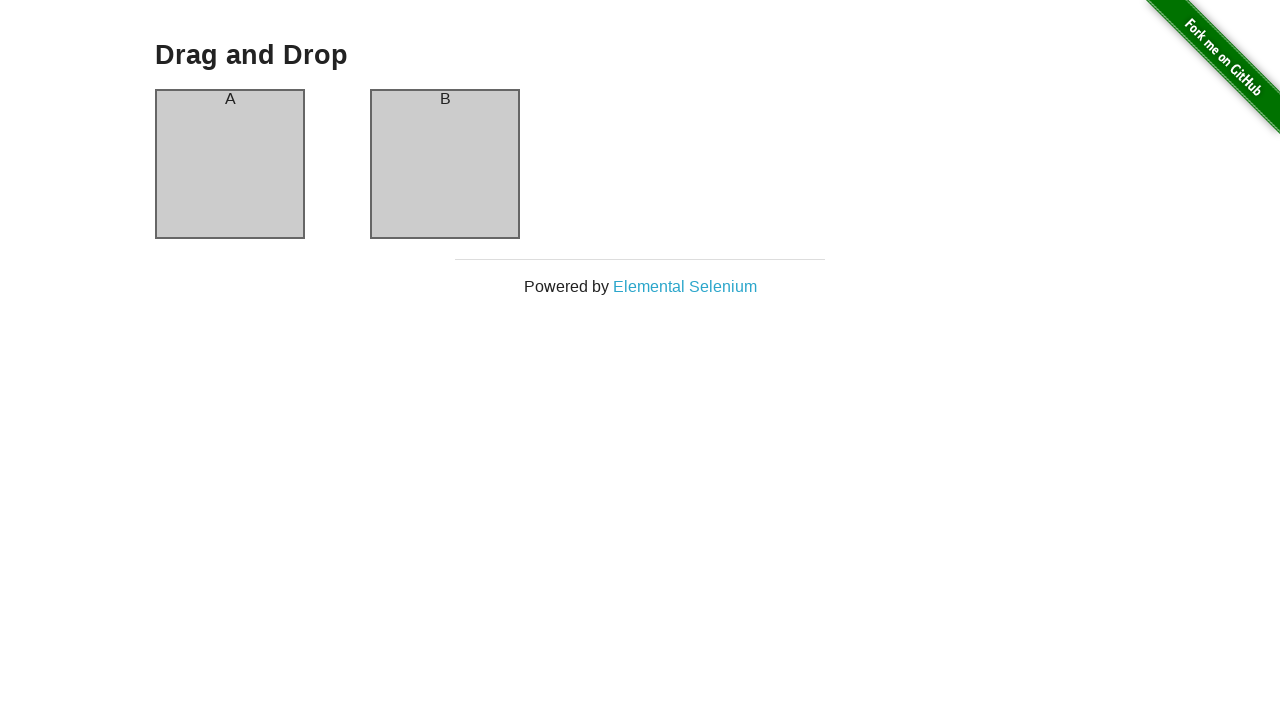

Navigated back to main page from drag and drop
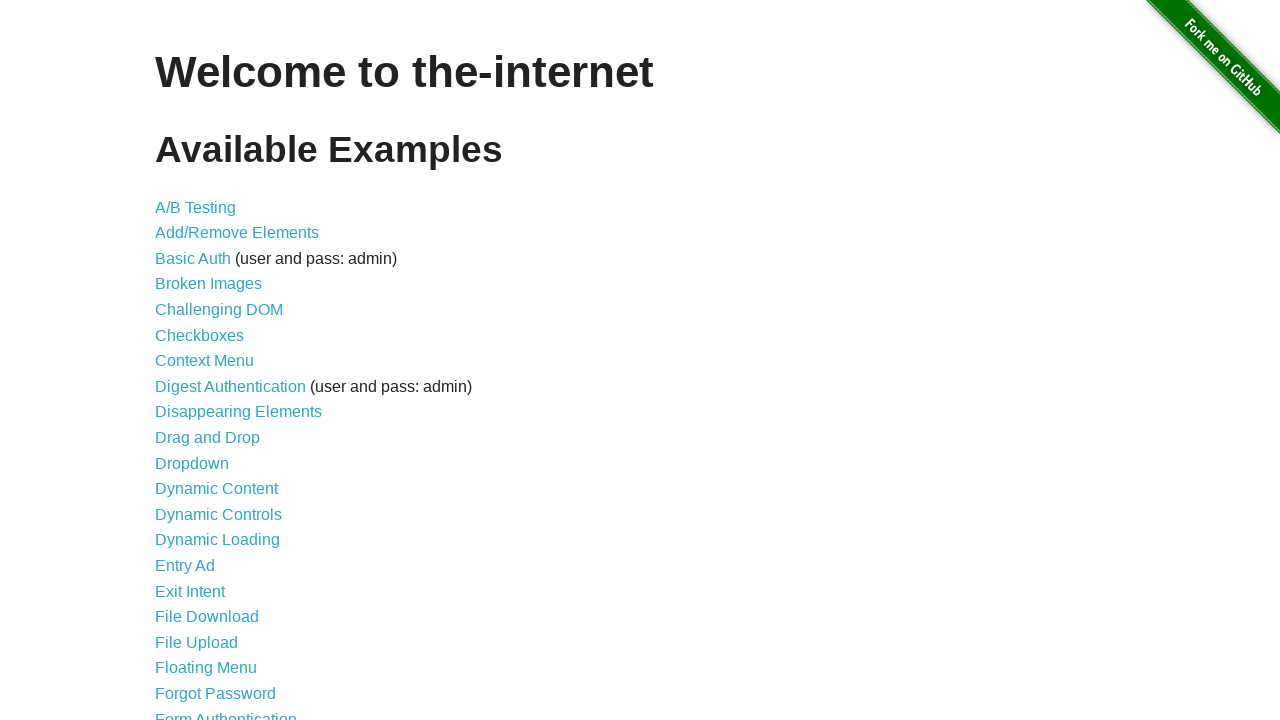

Clicked on Horizontal Slider link at (214, 361) on xpath=//a[text()='Horizontal Slider']
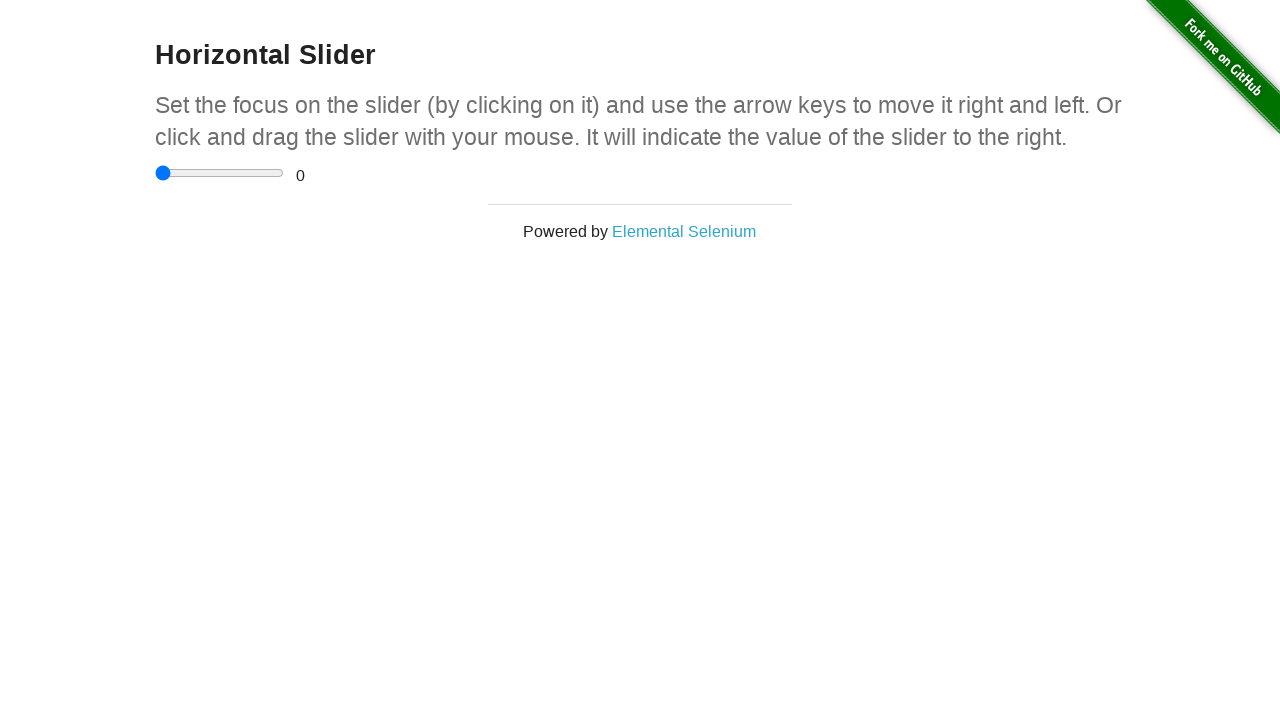

Horizontal Slider page loaded with range input visible
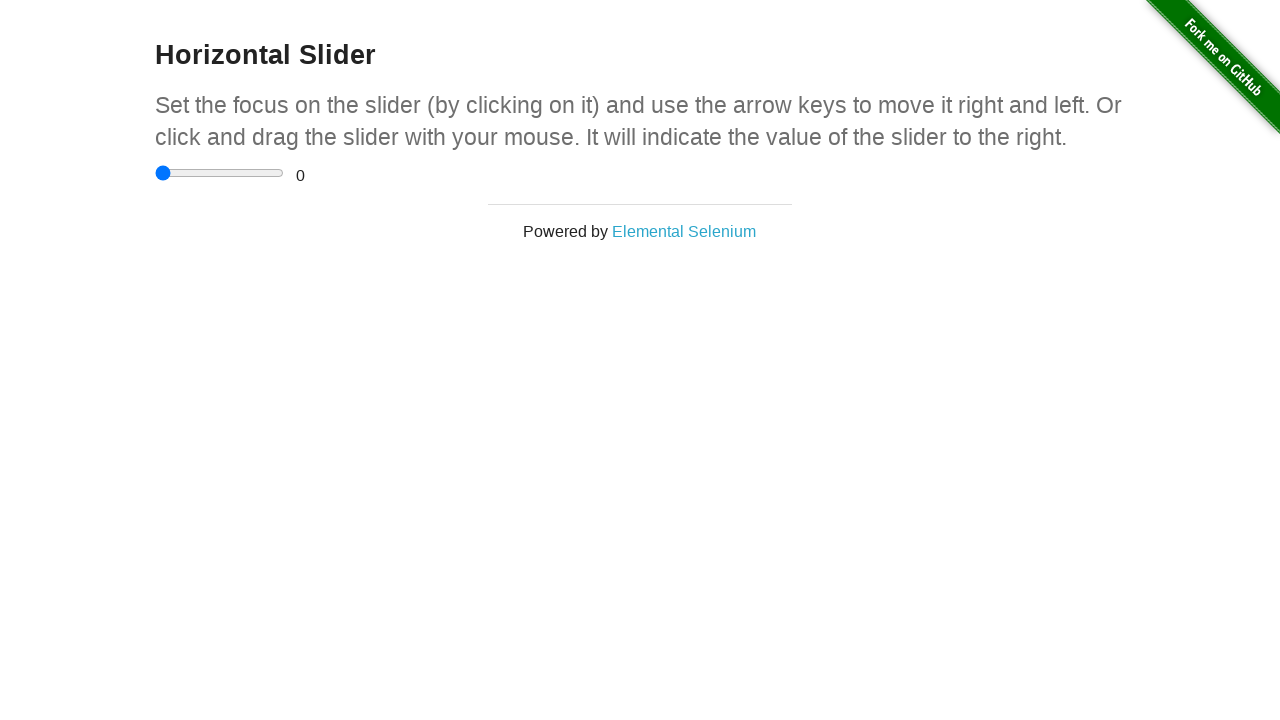

Located horizontal slider element
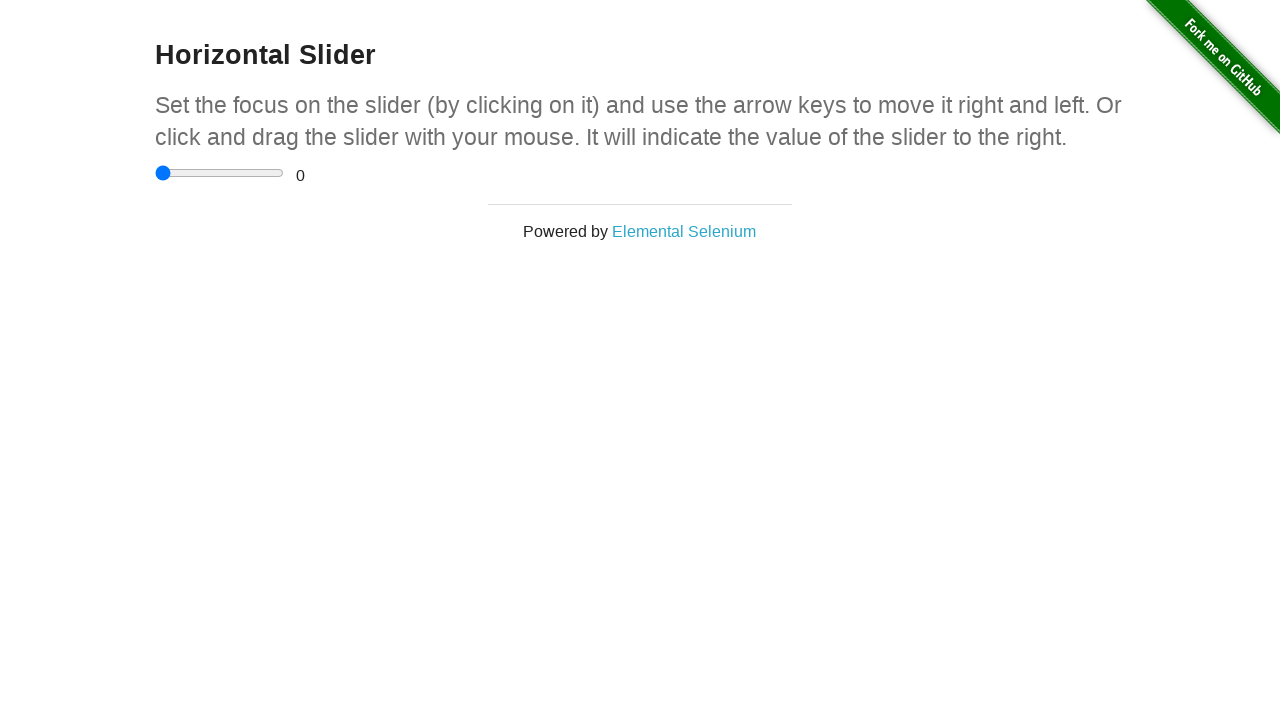

Pressed ArrowRight key to move slider right (press 1/9) on xpath=//input[@type='range']
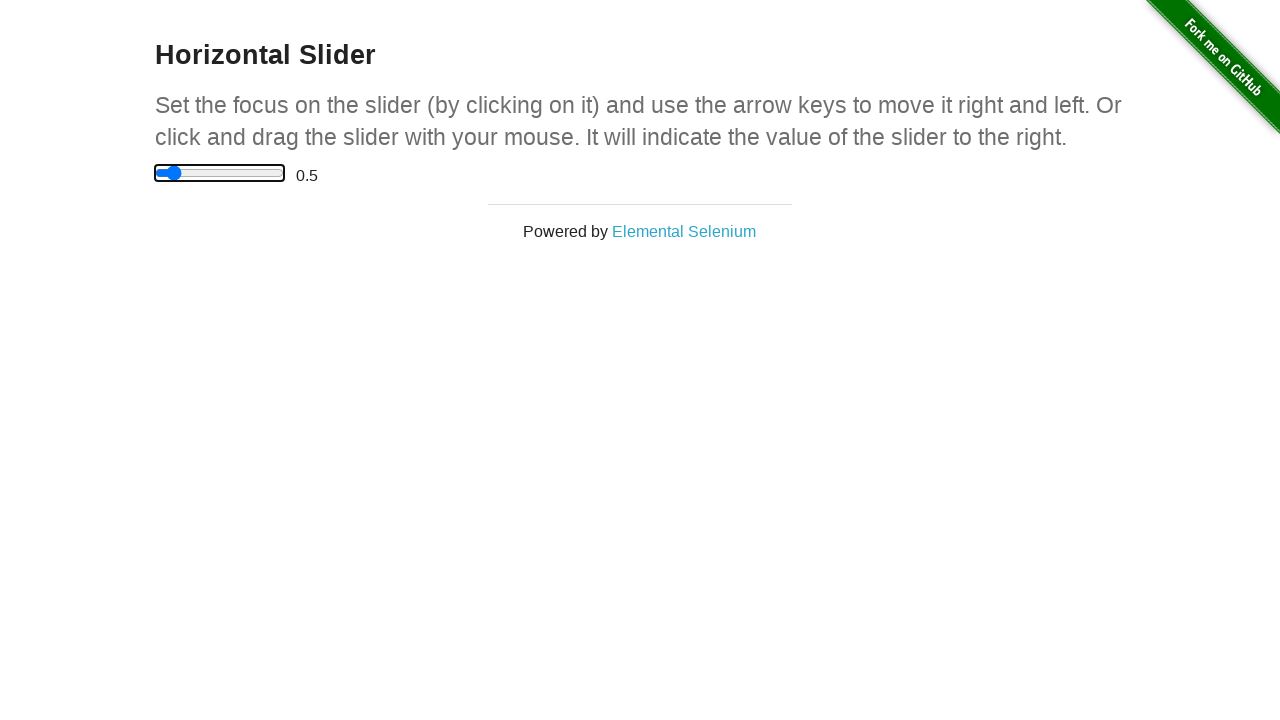

Pressed ArrowRight key to move slider right (press 2/9) on xpath=//input[@type='range']
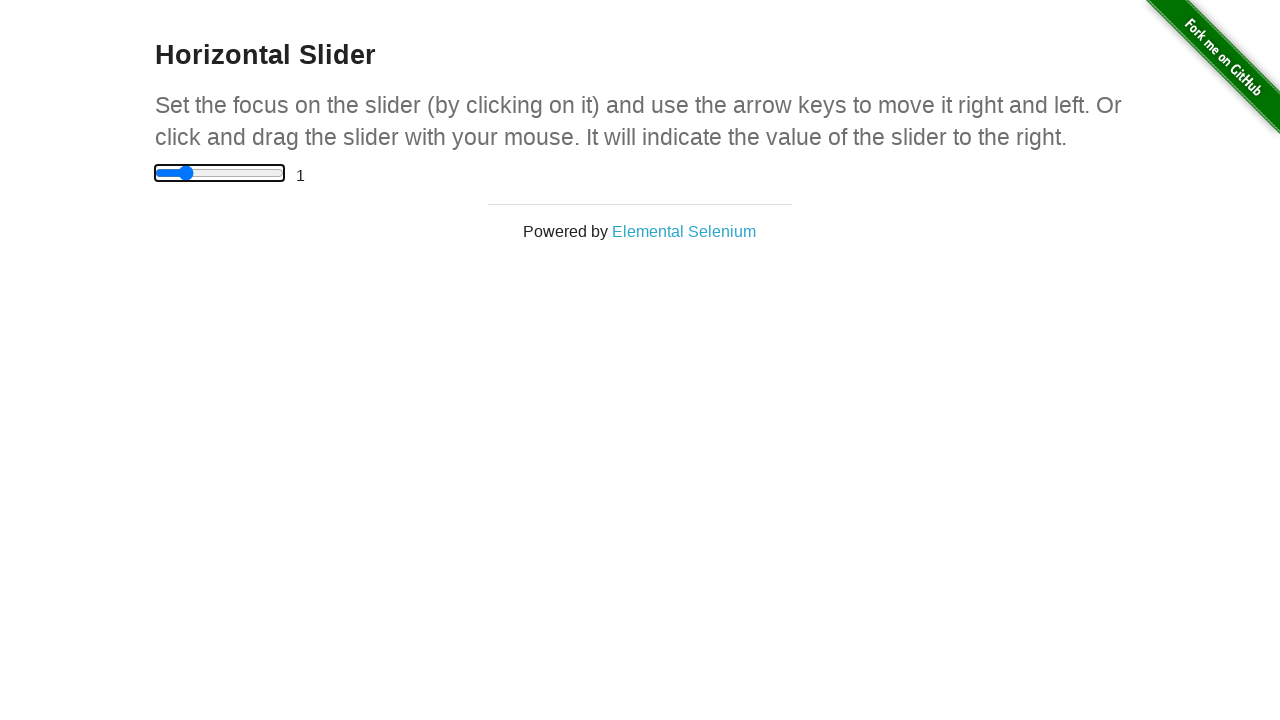

Pressed ArrowRight key to move slider right (press 3/9) on xpath=//input[@type='range']
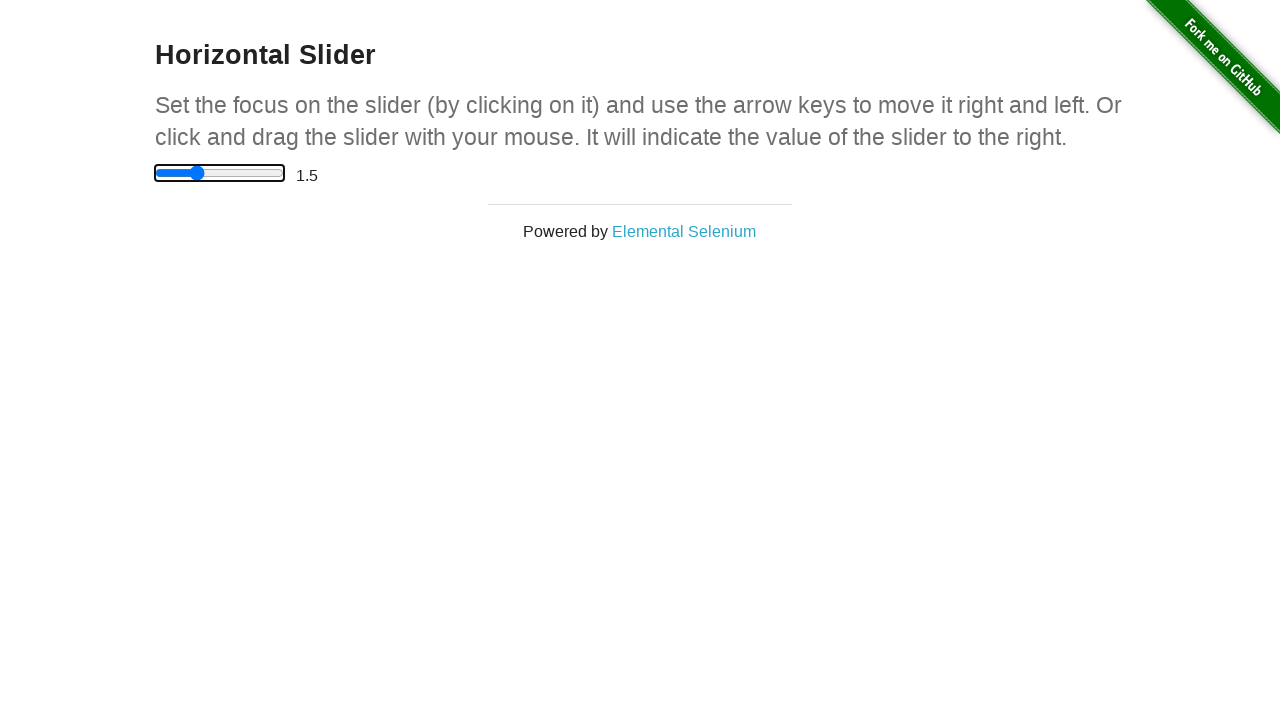

Pressed ArrowRight key to move slider right (press 4/9) on xpath=//input[@type='range']
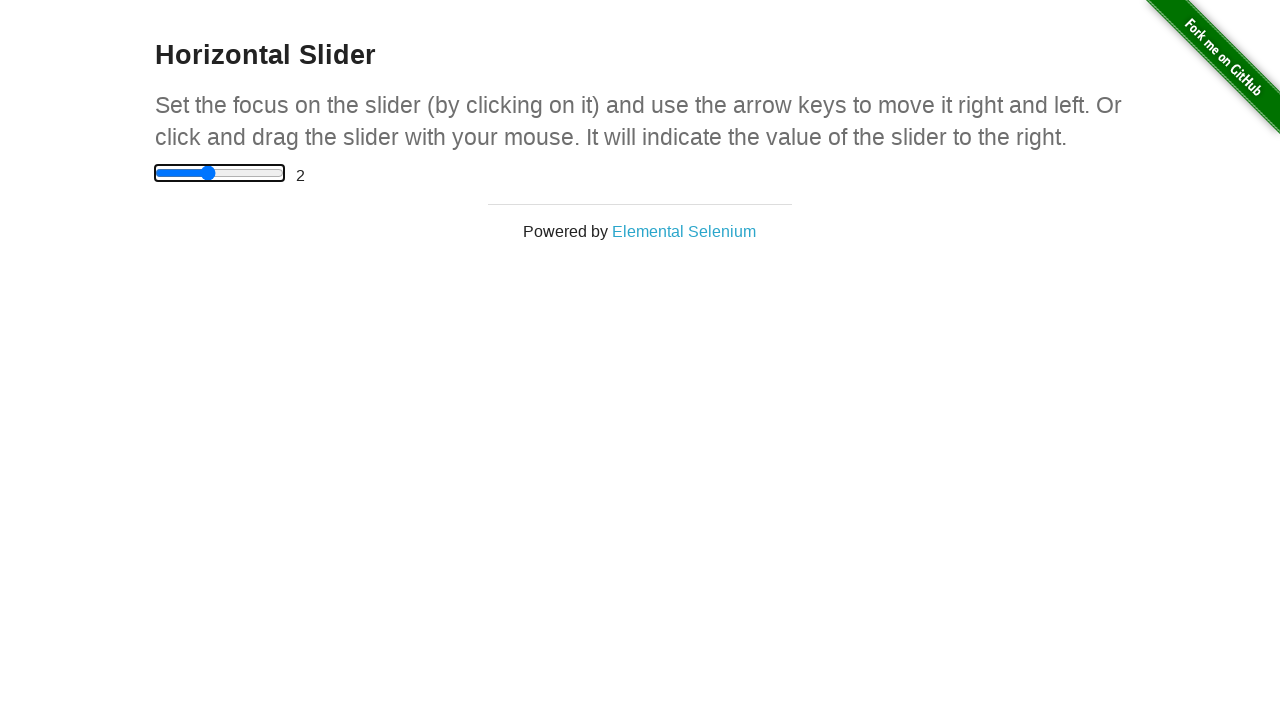

Pressed ArrowRight key to move slider right (press 5/9) on xpath=//input[@type='range']
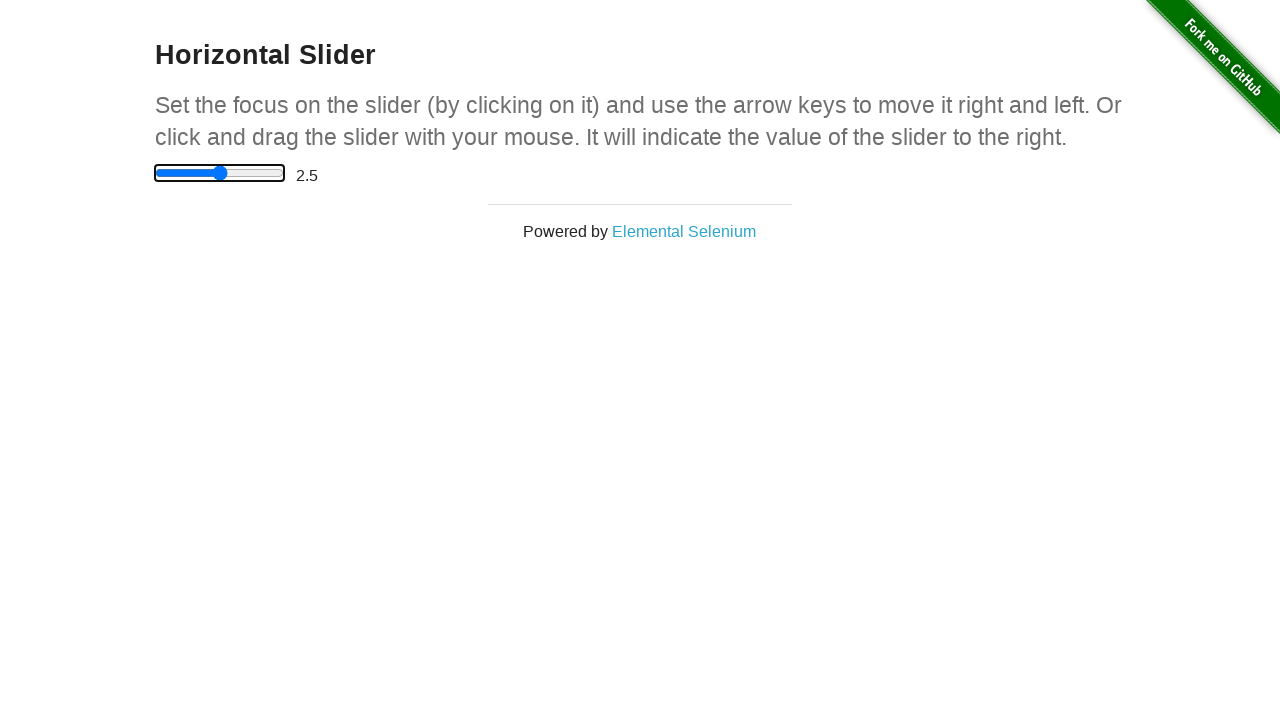

Pressed ArrowRight key to move slider right (press 6/9) on xpath=//input[@type='range']
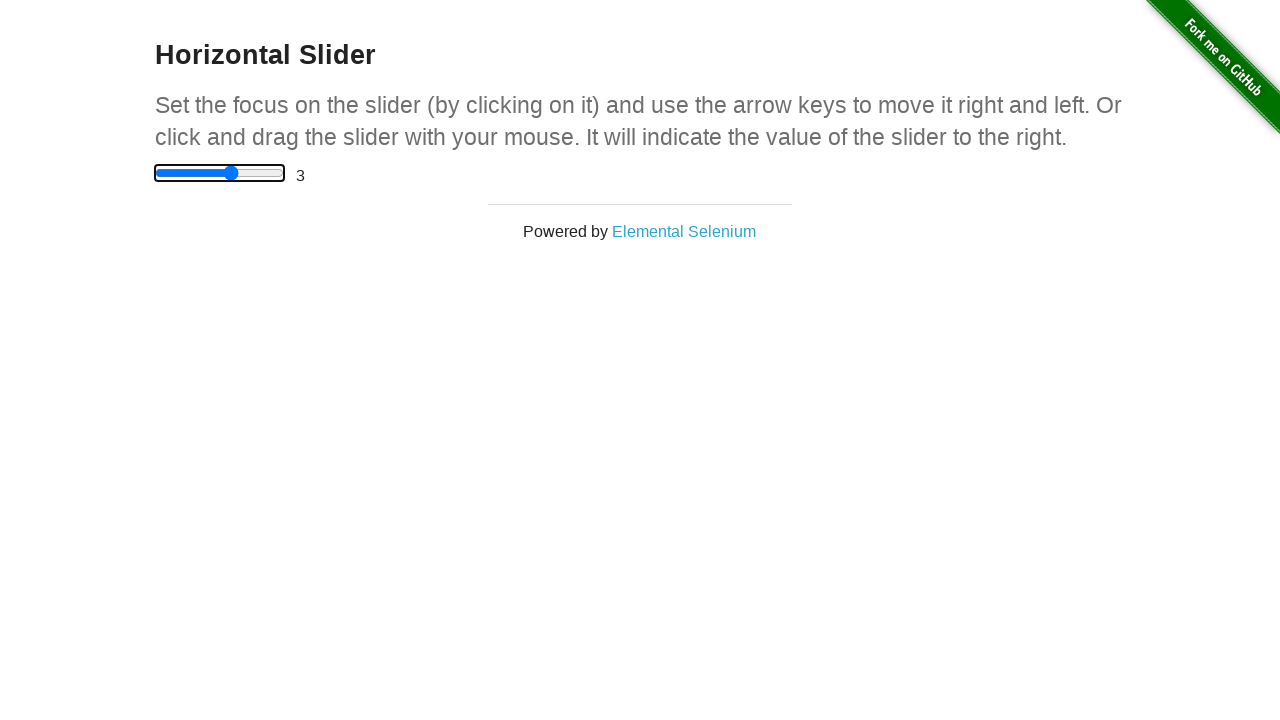

Pressed ArrowRight key to move slider right (press 7/9) on xpath=//input[@type='range']
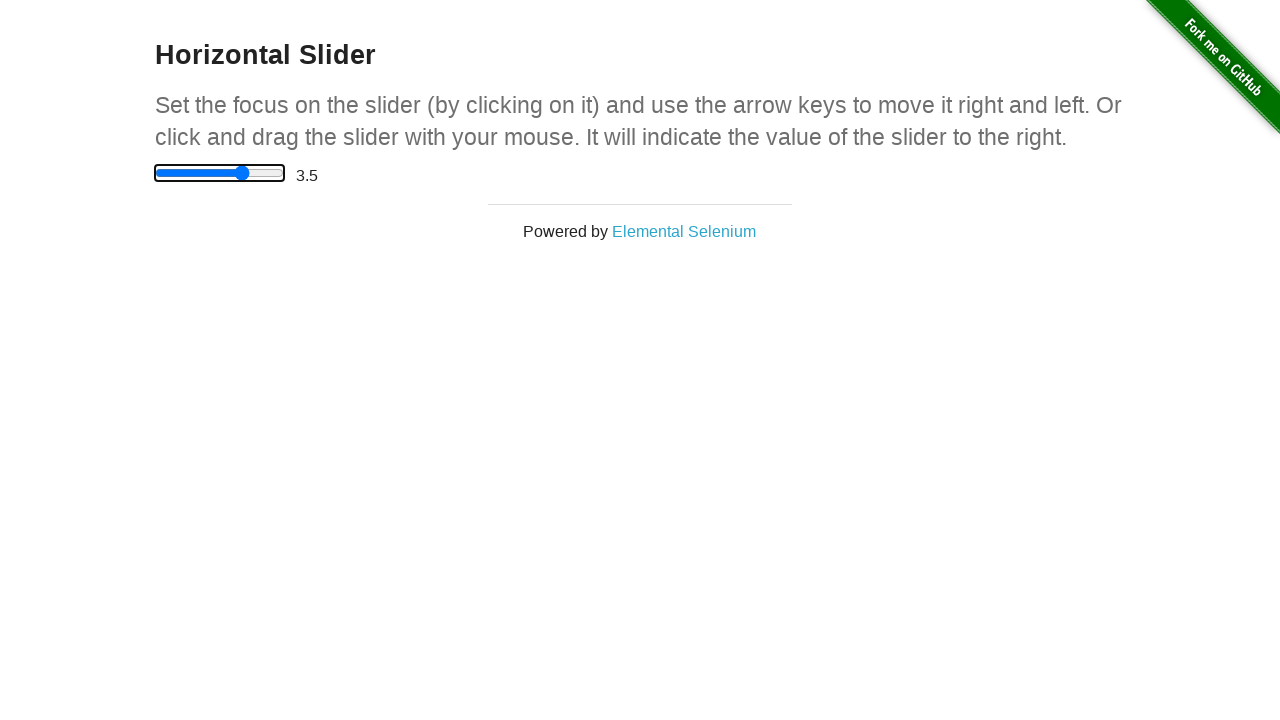

Pressed ArrowRight key to move slider right (press 8/9) on xpath=//input[@type='range']
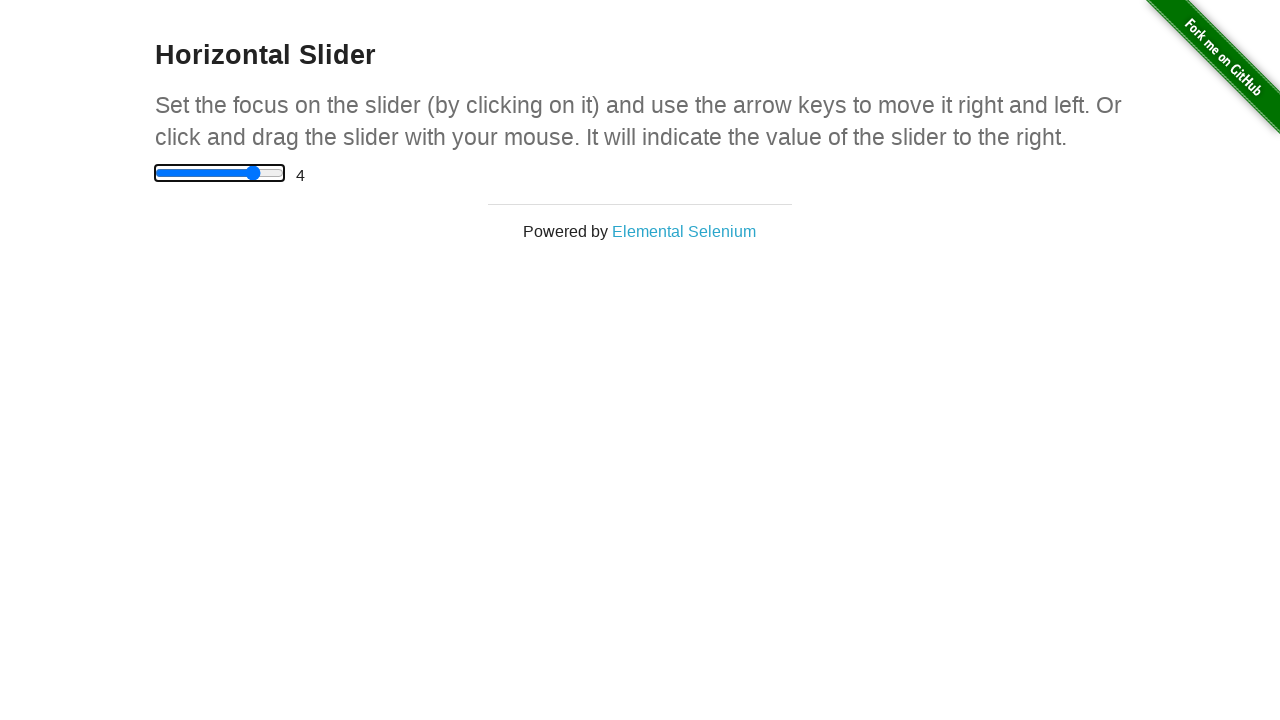

Pressed ArrowRight key to move slider right (press 9/9) on xpath=//input[@type='range']
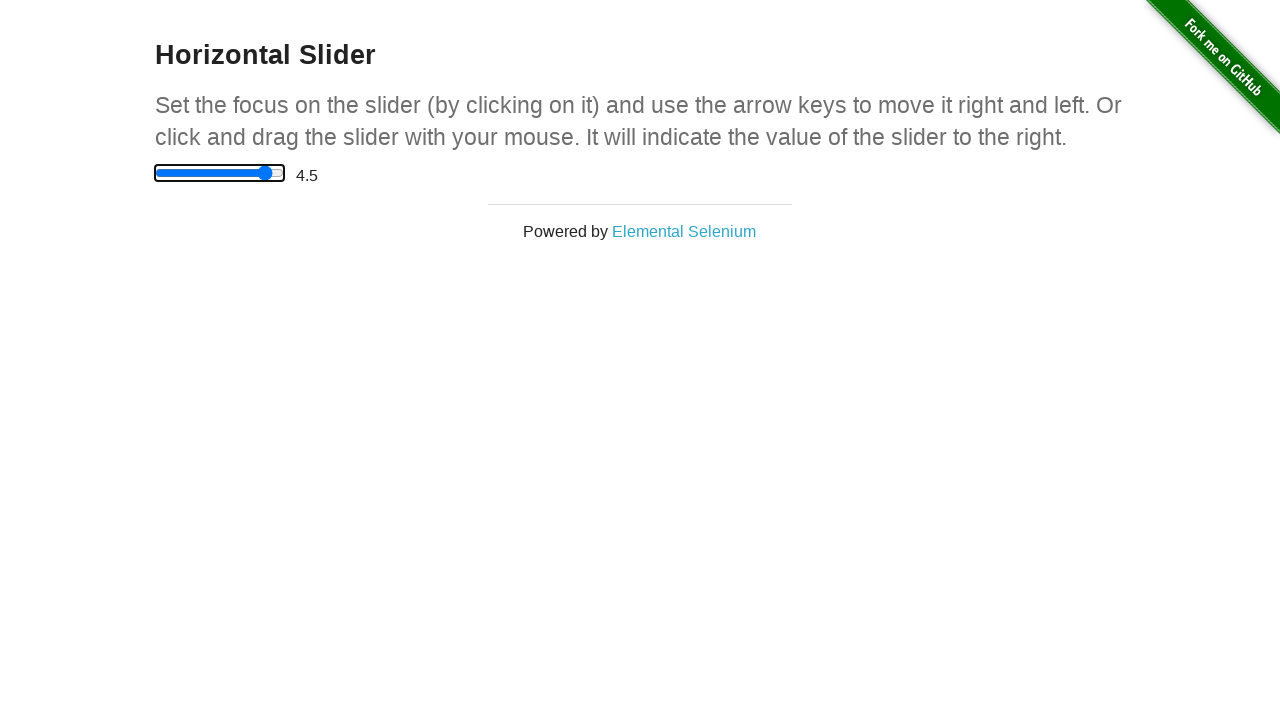

Waited 1000ms after moving slider right 9 times
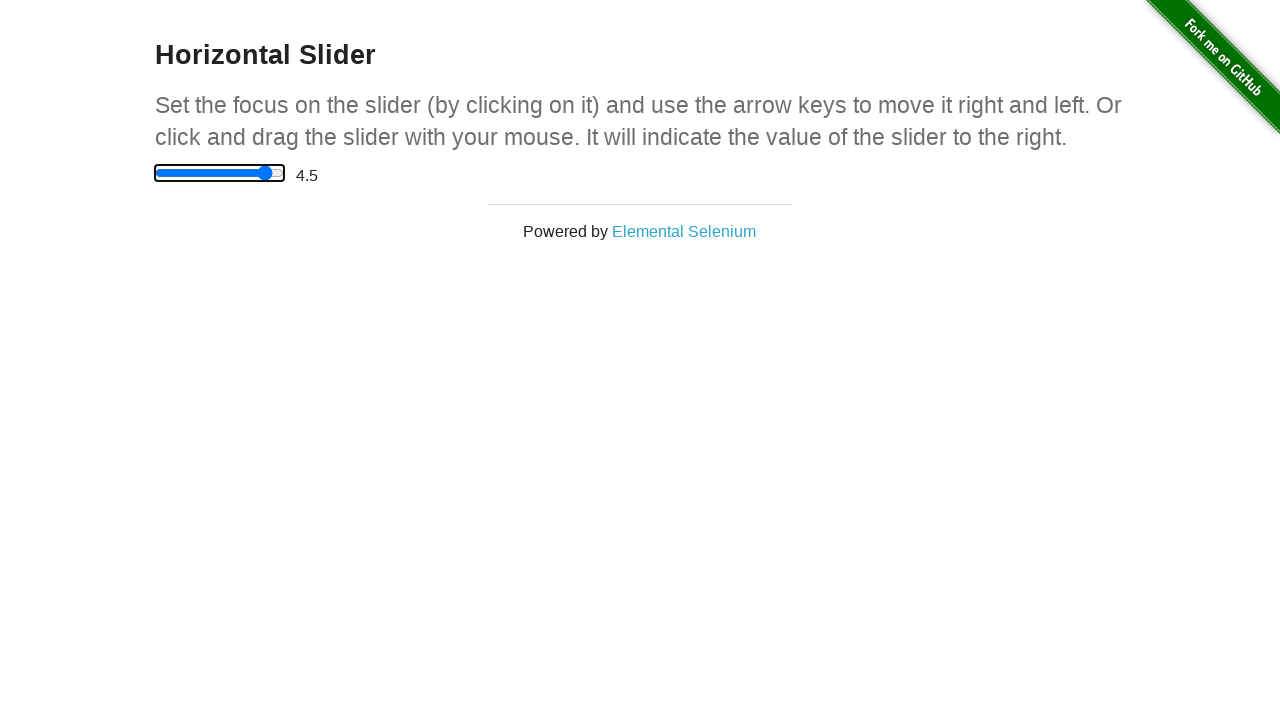

Pressed ArrowLeft key to move slider left one step on xpath=//input[@type='range']
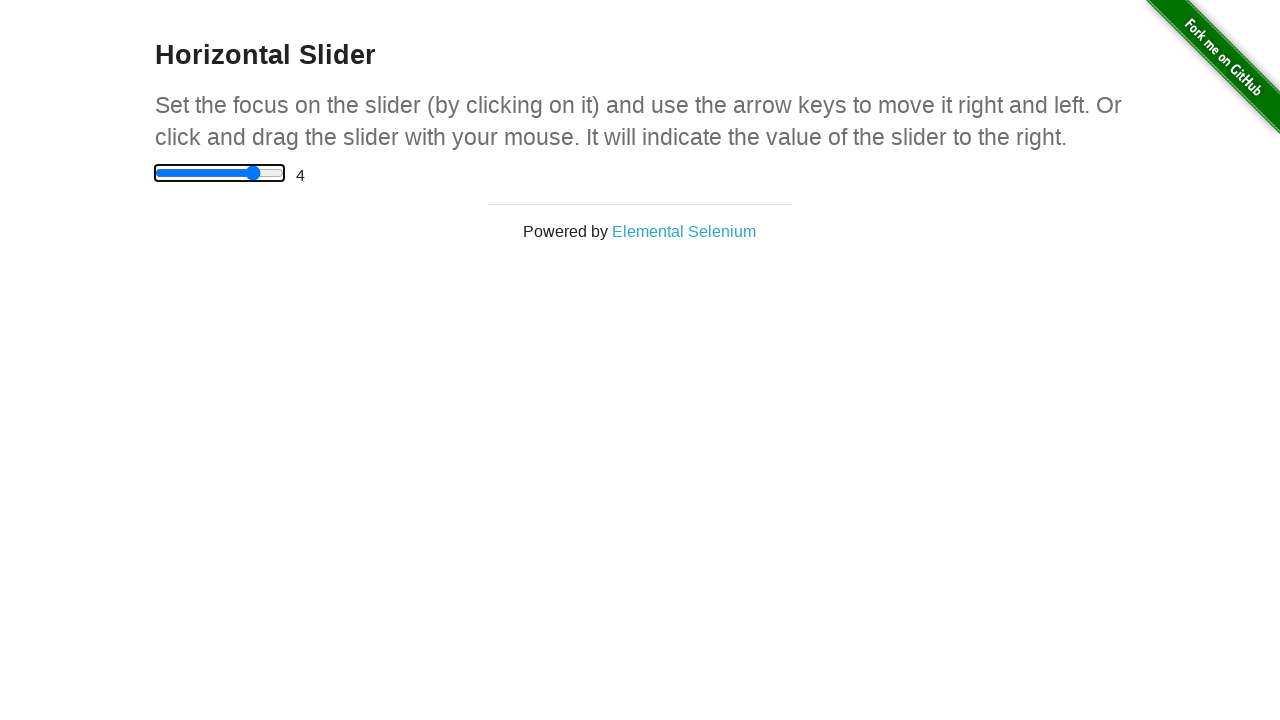

Navigated back to main page from horizontal slider
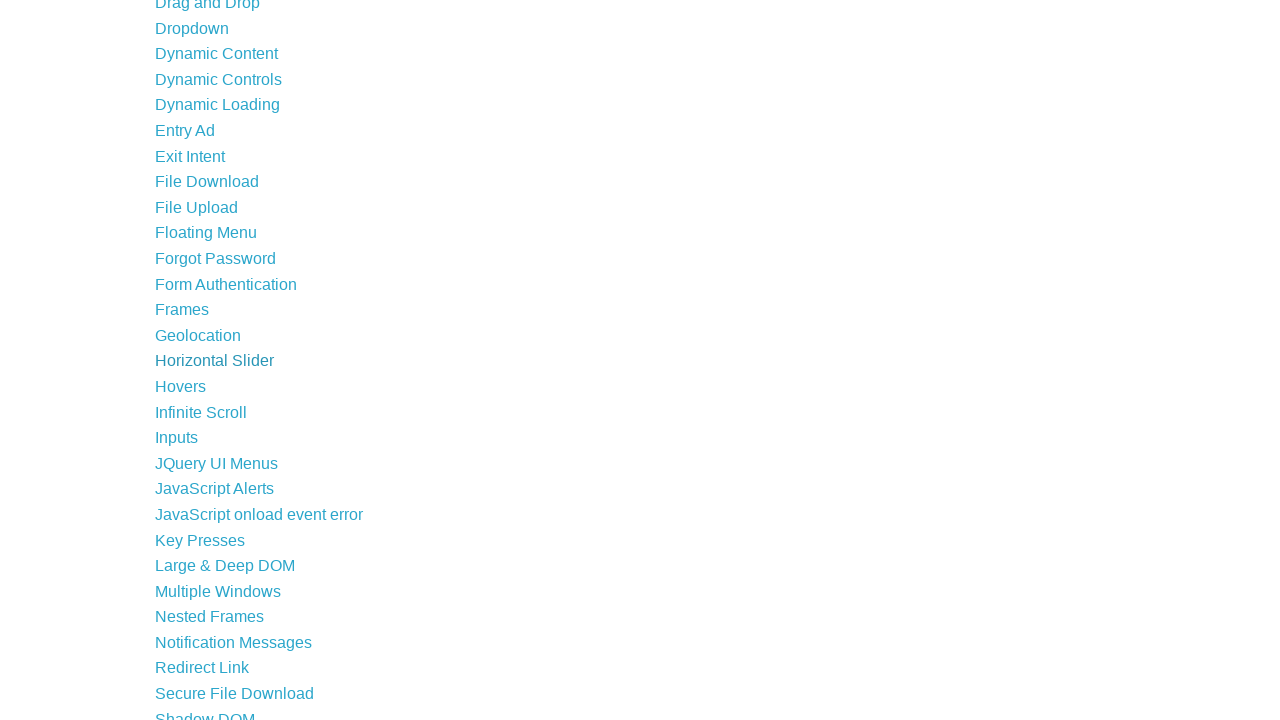

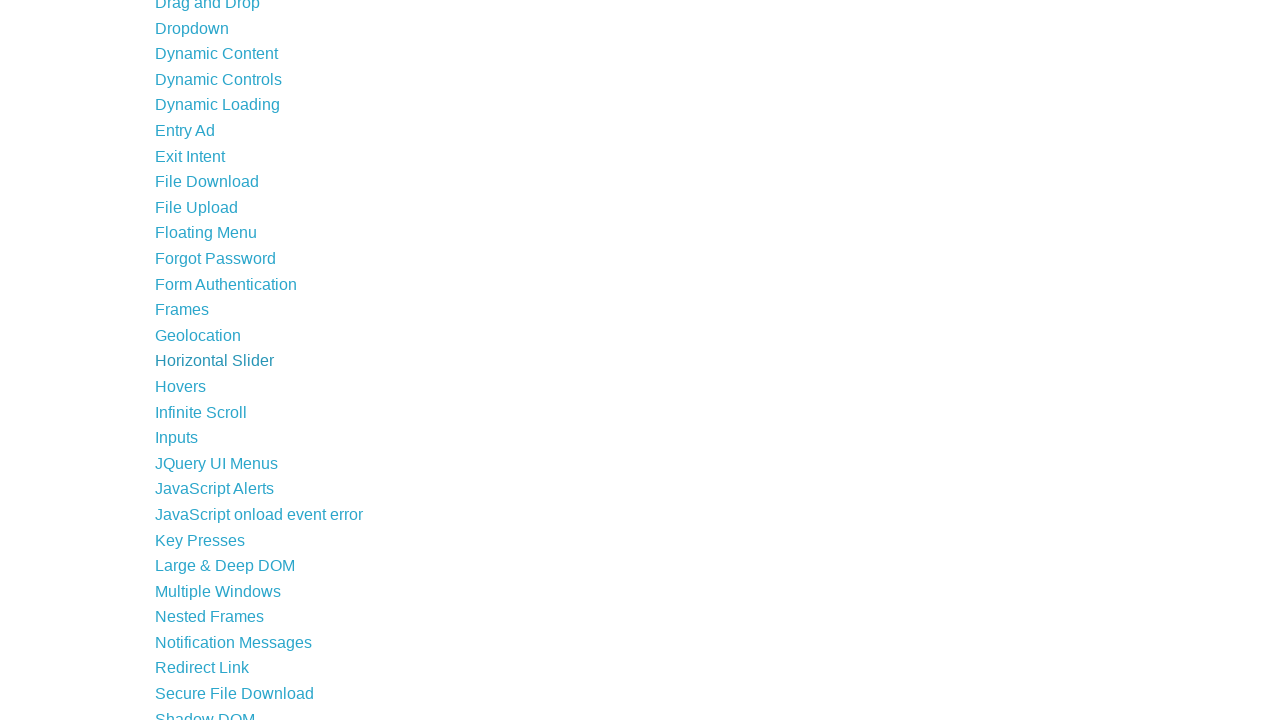